Adds a todo item and then deletes it by hovering and clicking the delete button

Starting URL: https://todomvc.com/examples/react/dist/

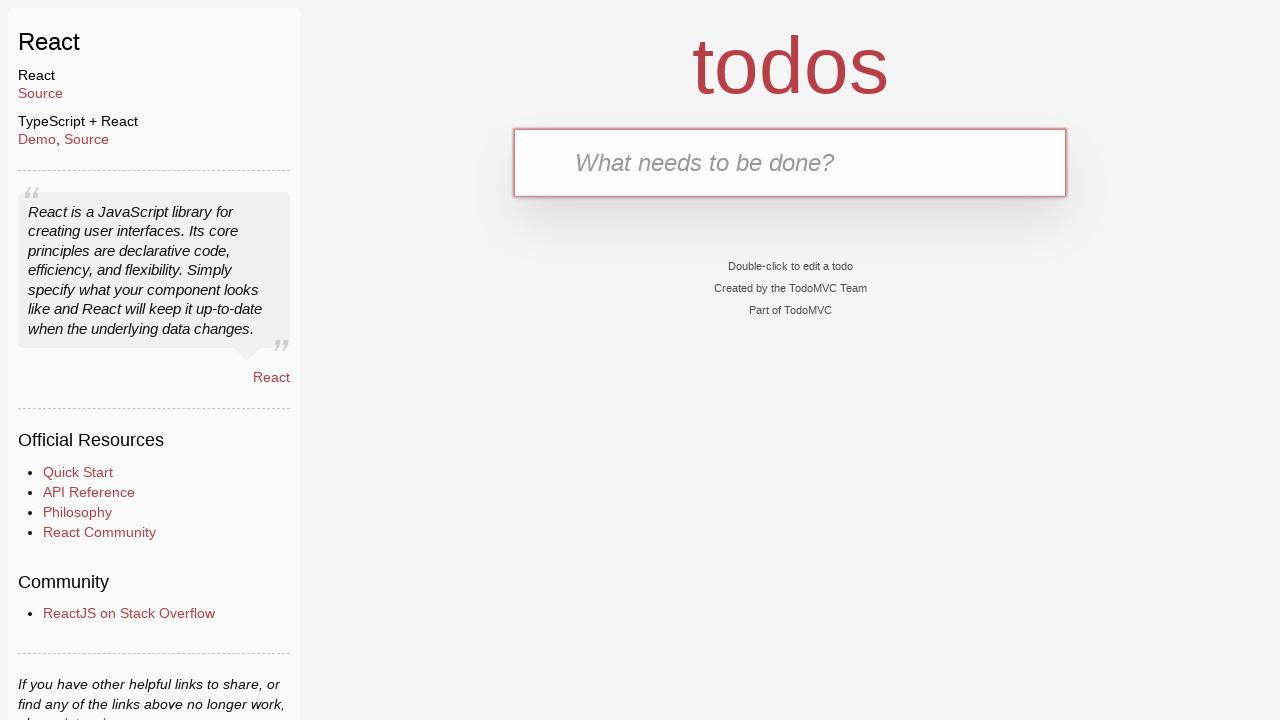

Reloaded the TodoMVC page
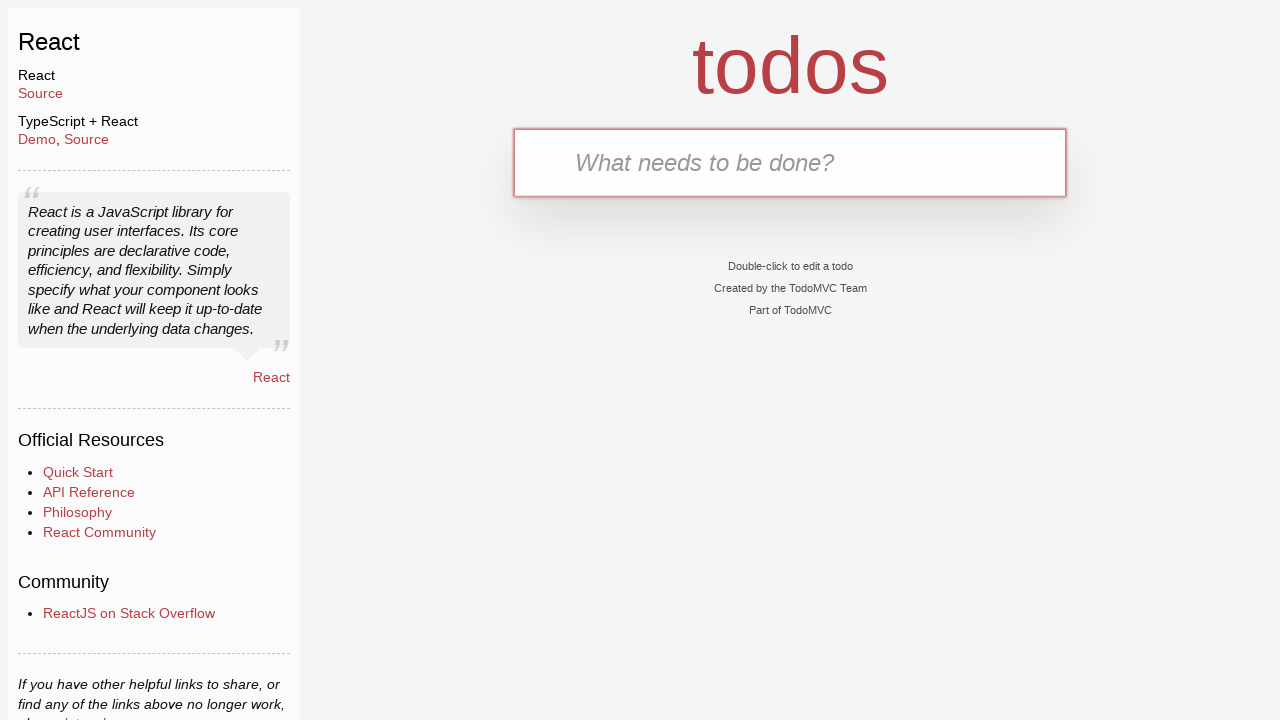

Filled todo input with 'Item 1' on input.new-todo[data-testid='text-input']
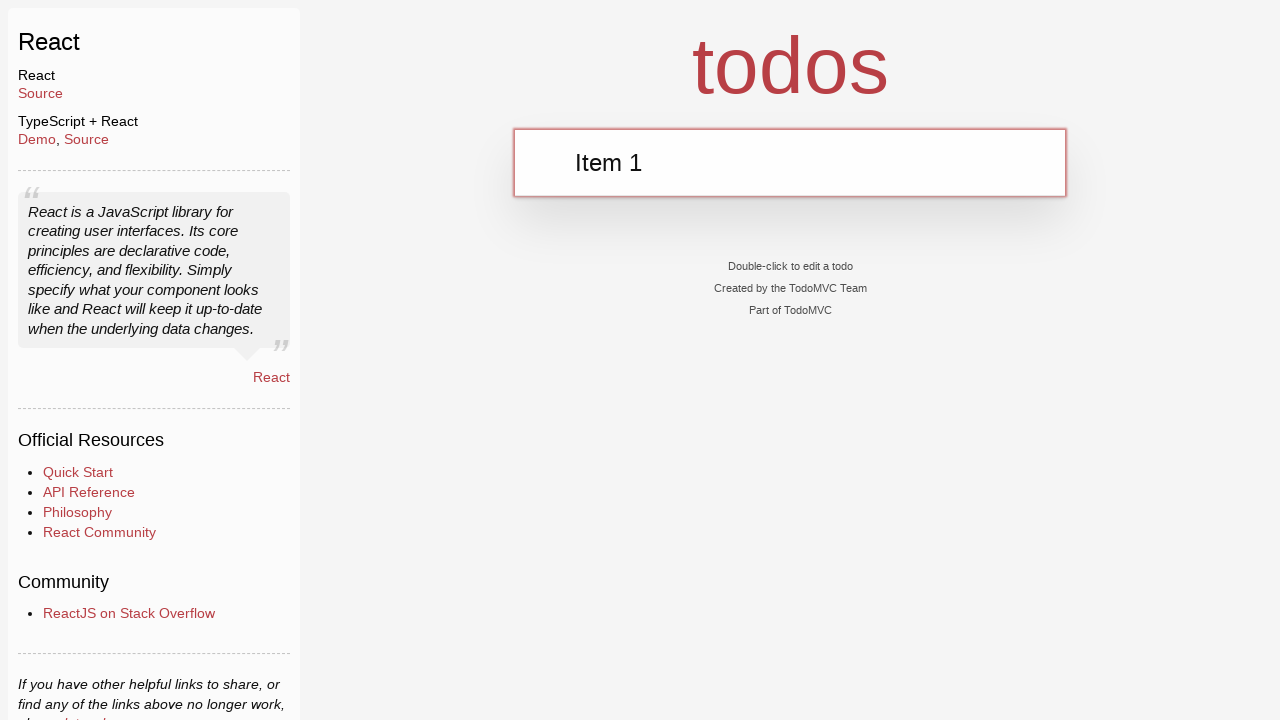

Pressed Enter to add the todo item on input.new-todo[data-testid='text-input']
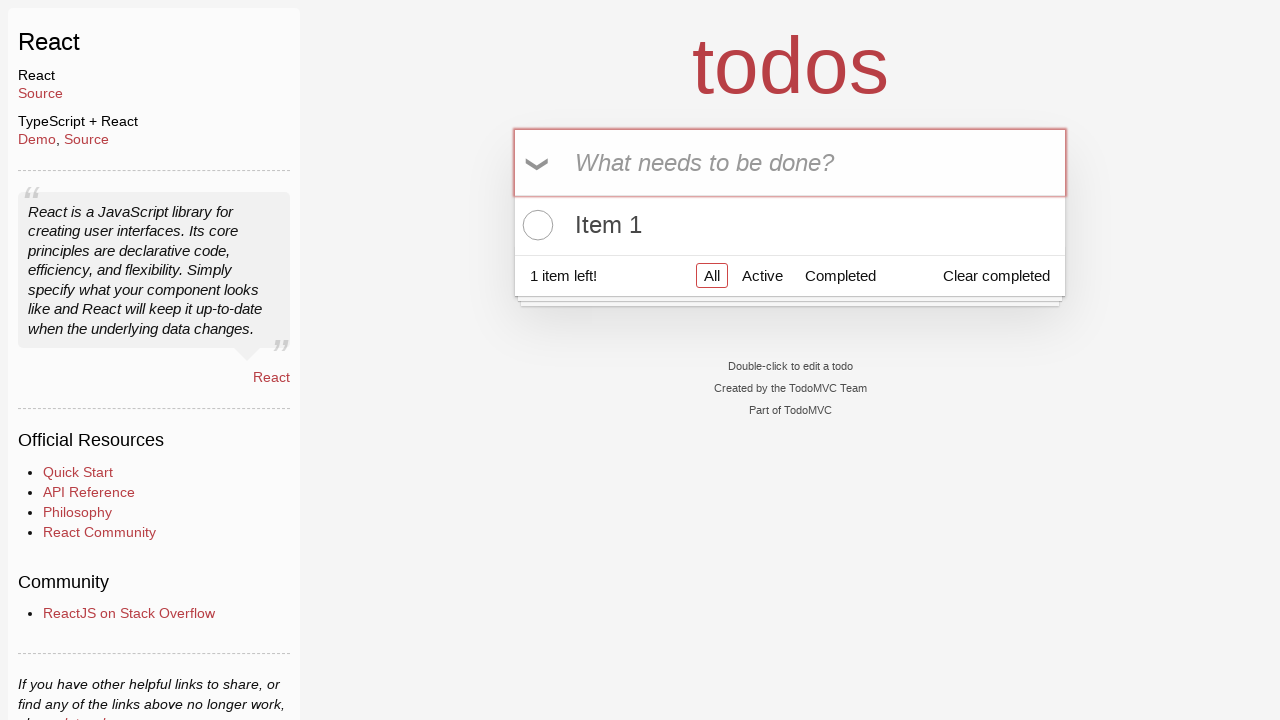

Located the first todo item in the list
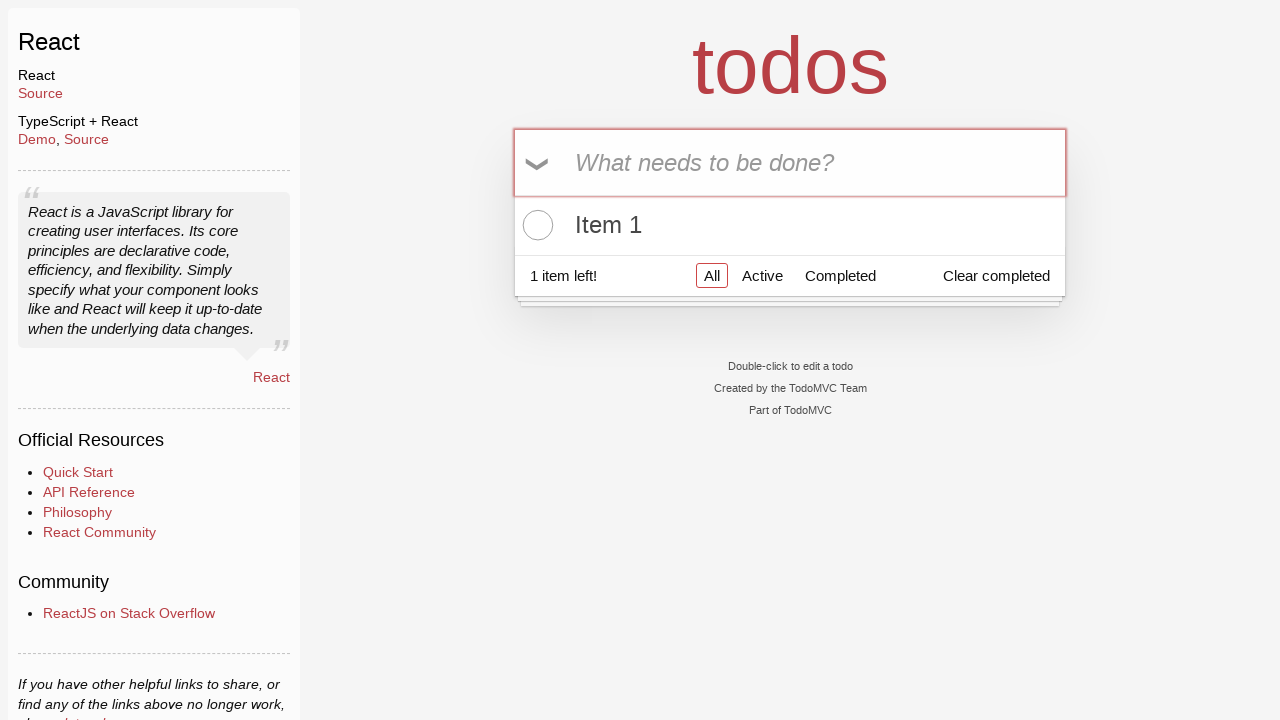

Hovered over the todo item to reveal delete button at (790, 225) on ul.todo-list li >> nth=0
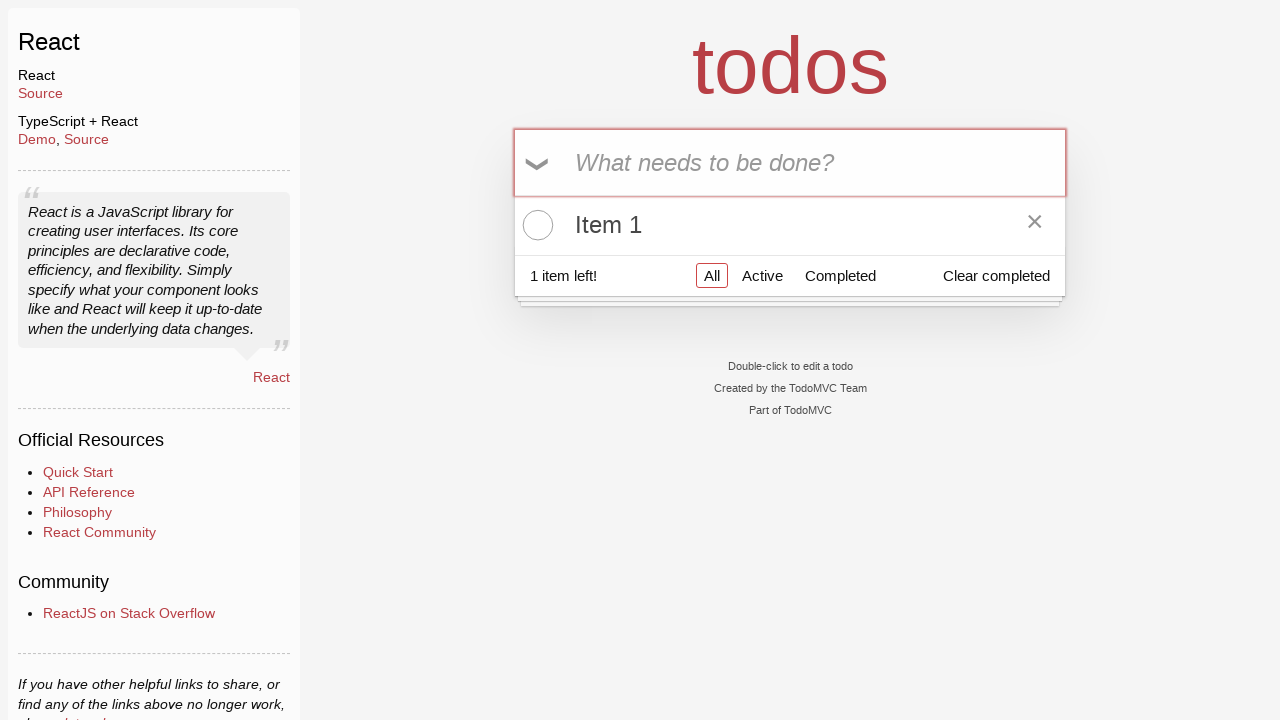

Clicked the delete button to remove the todo item
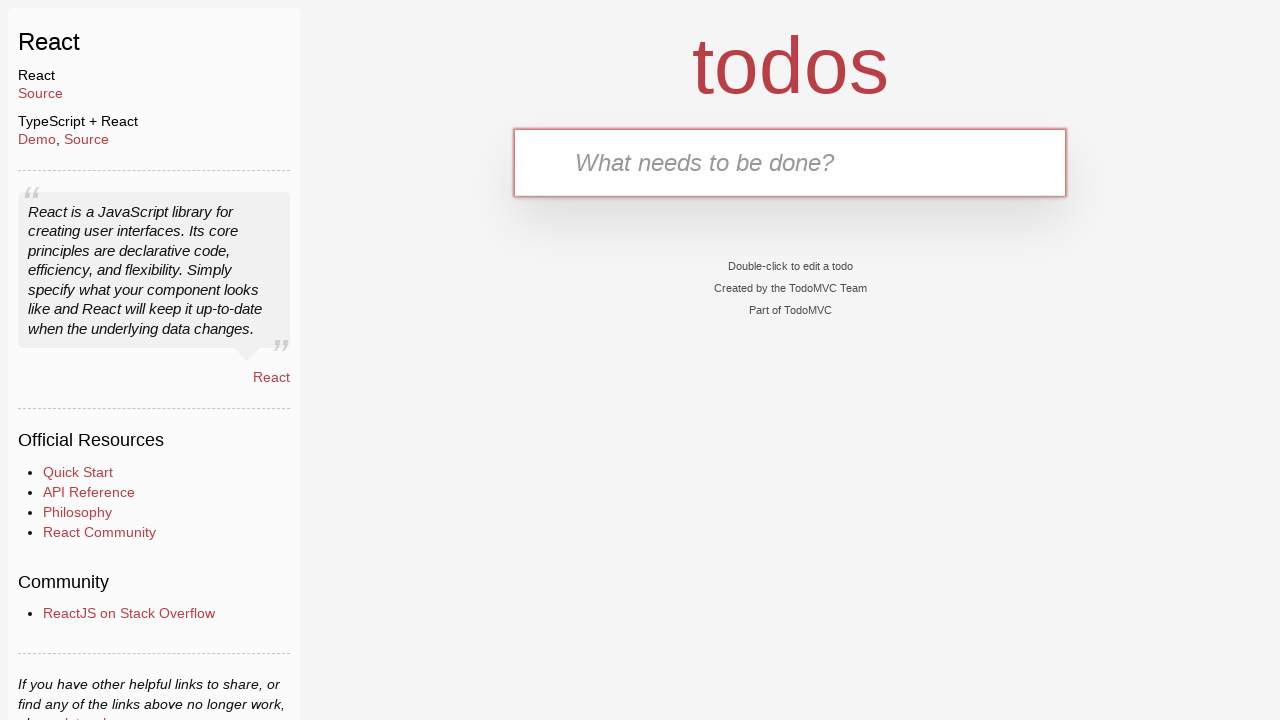

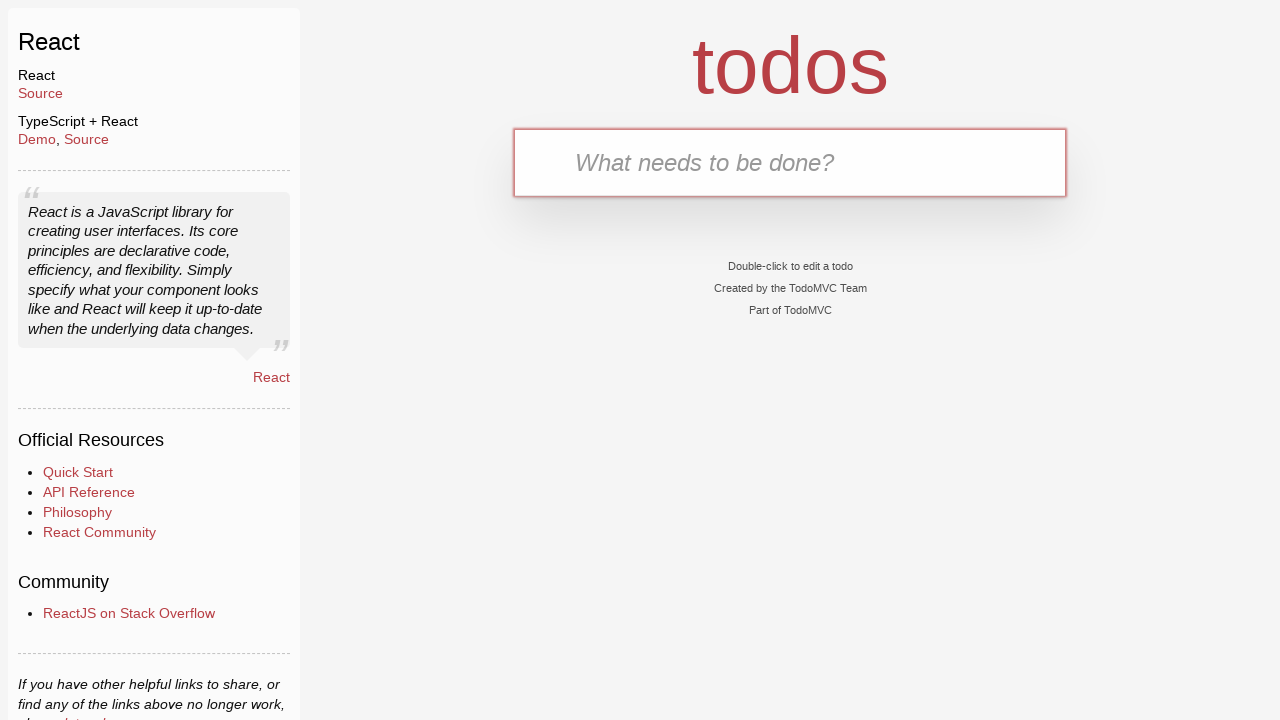